Tests a web form by filling text input, password field, checking a checkbox, submitting the form, and verifying the success message.

Starting URL: https://www.selenium.dev/selenium/web/web-form.html

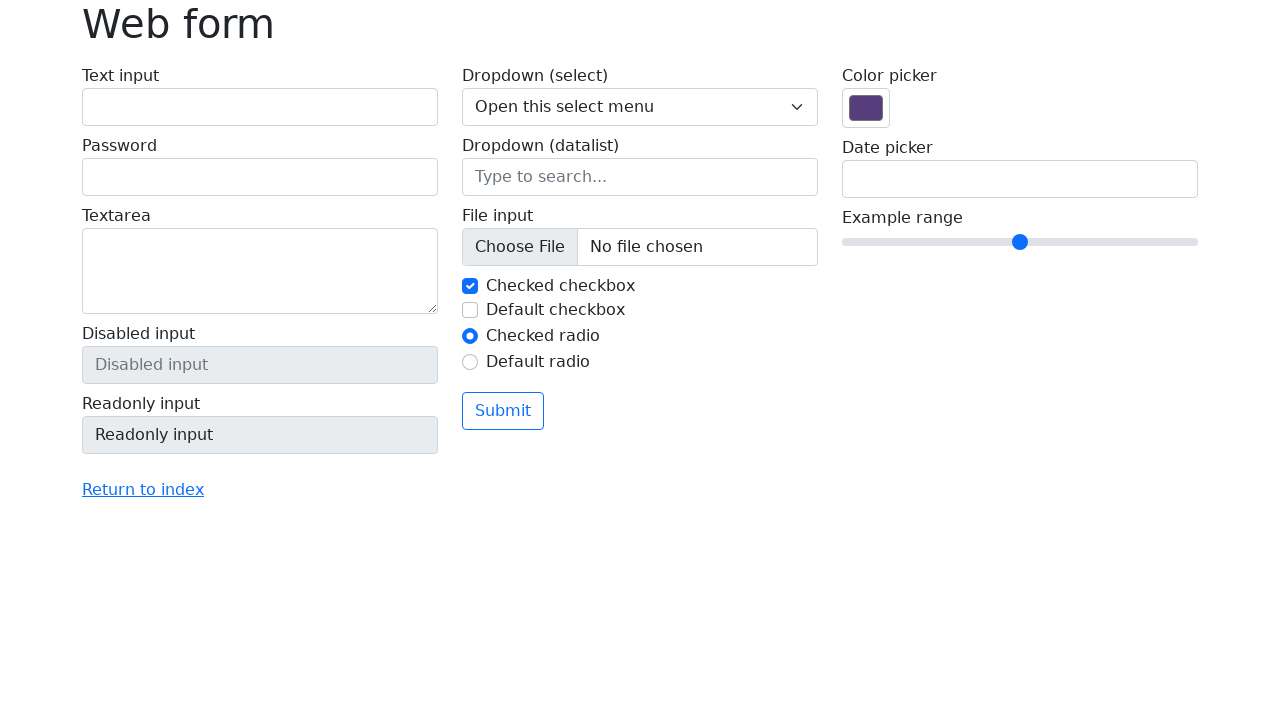

Clicked text input field at (260, 107) on input[name='my-text']
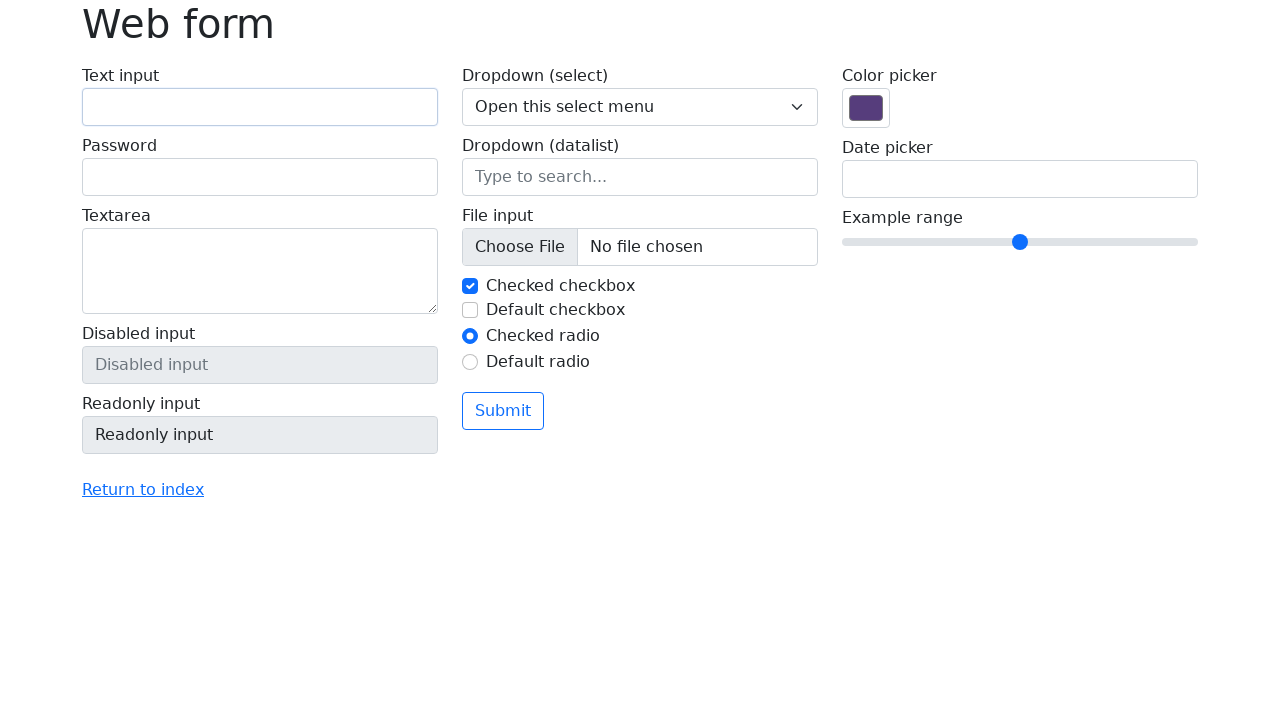

Filled text input field with 'Hello World!' on input[name='my-text']
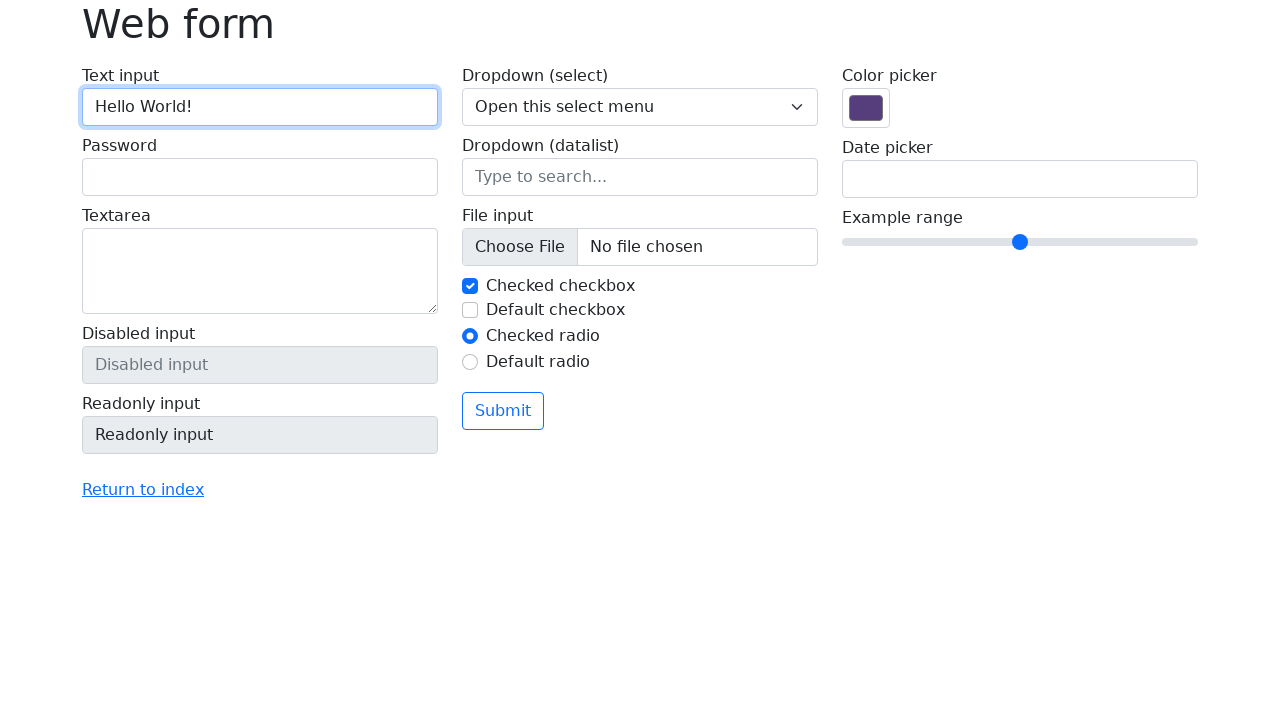

Clicked password input field at (260, 177) on input[name='my-password']
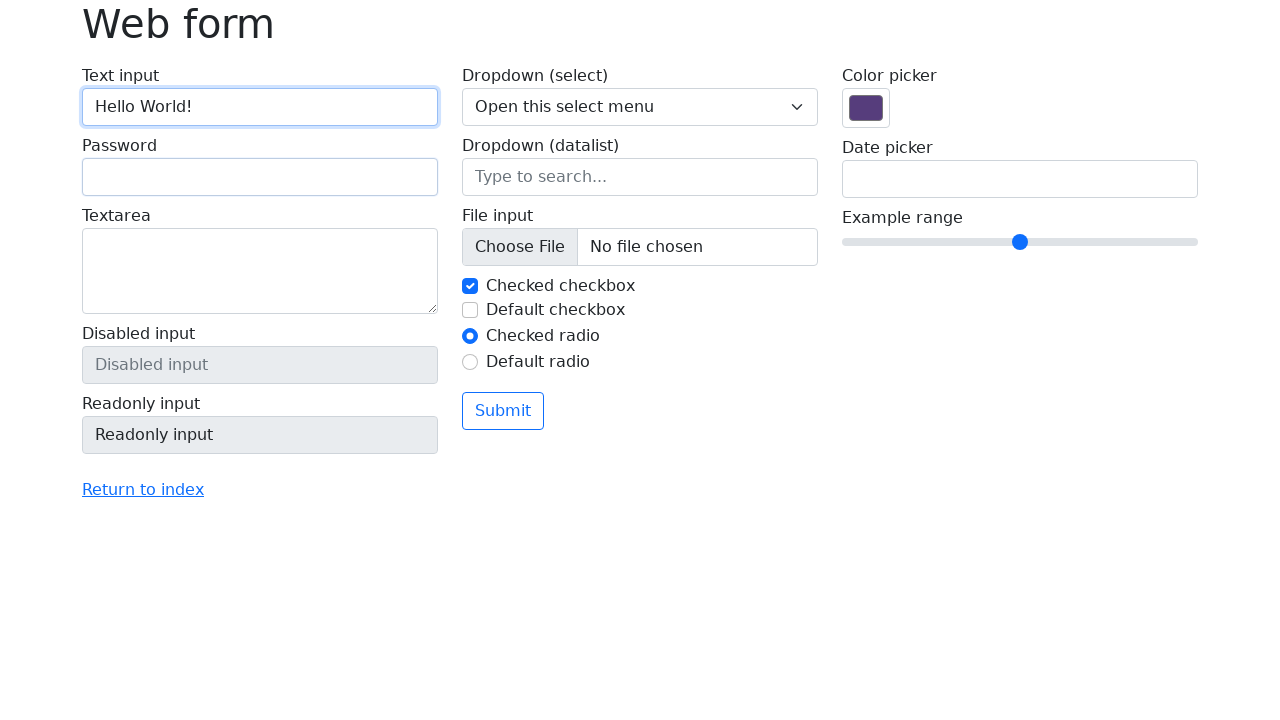

Filled password input field with '222222' on input[name='my-password']
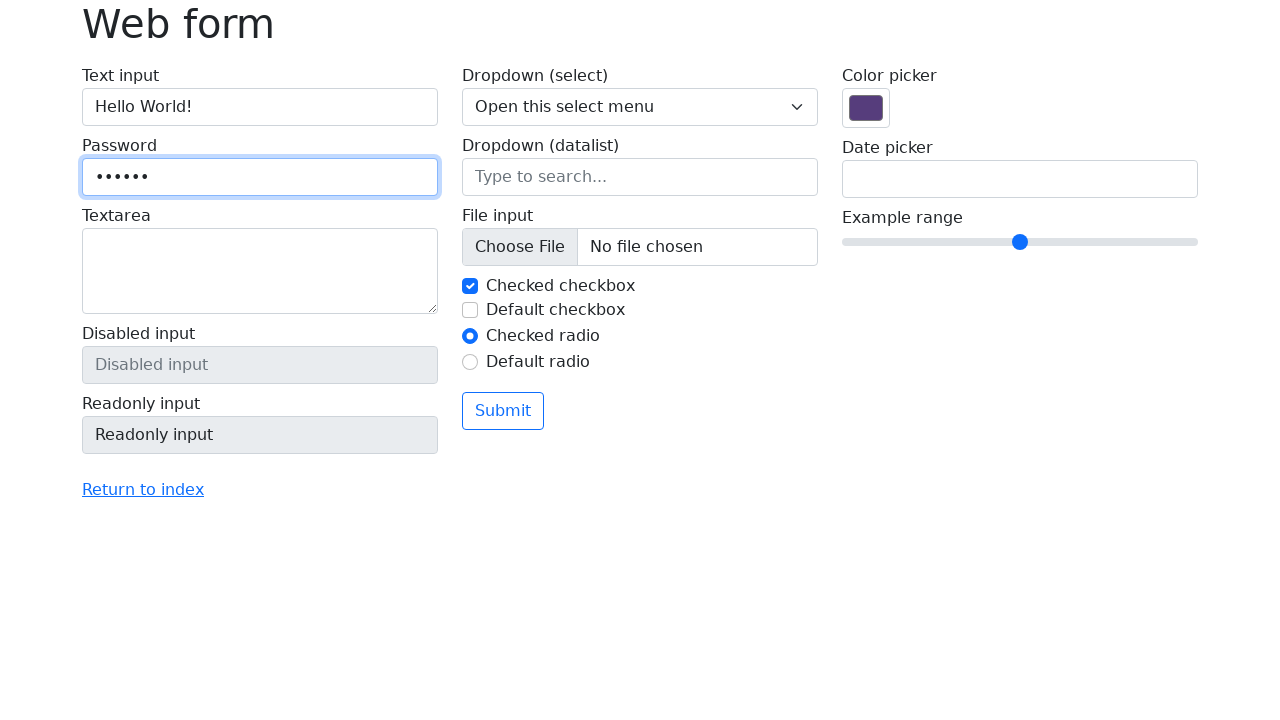

Checked the checkbox at (470, 310) on #my-check-2
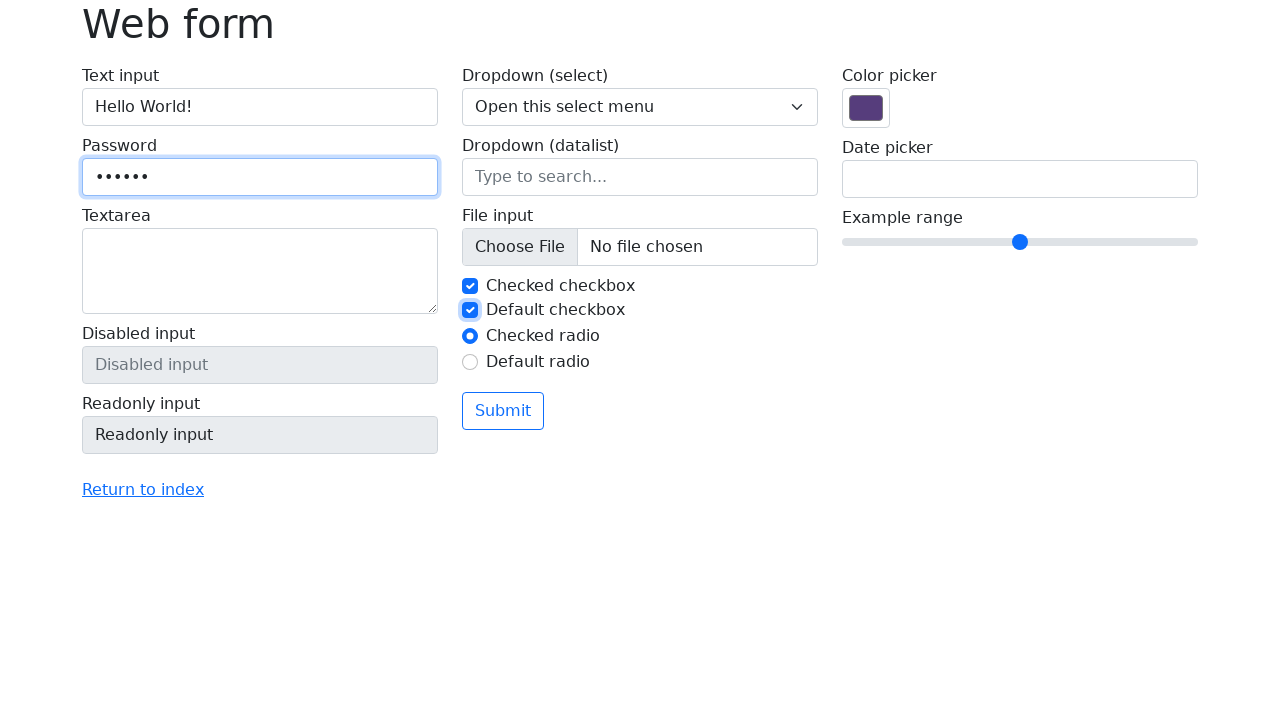

Clicked submit button to submit the form at (503, 411) on button
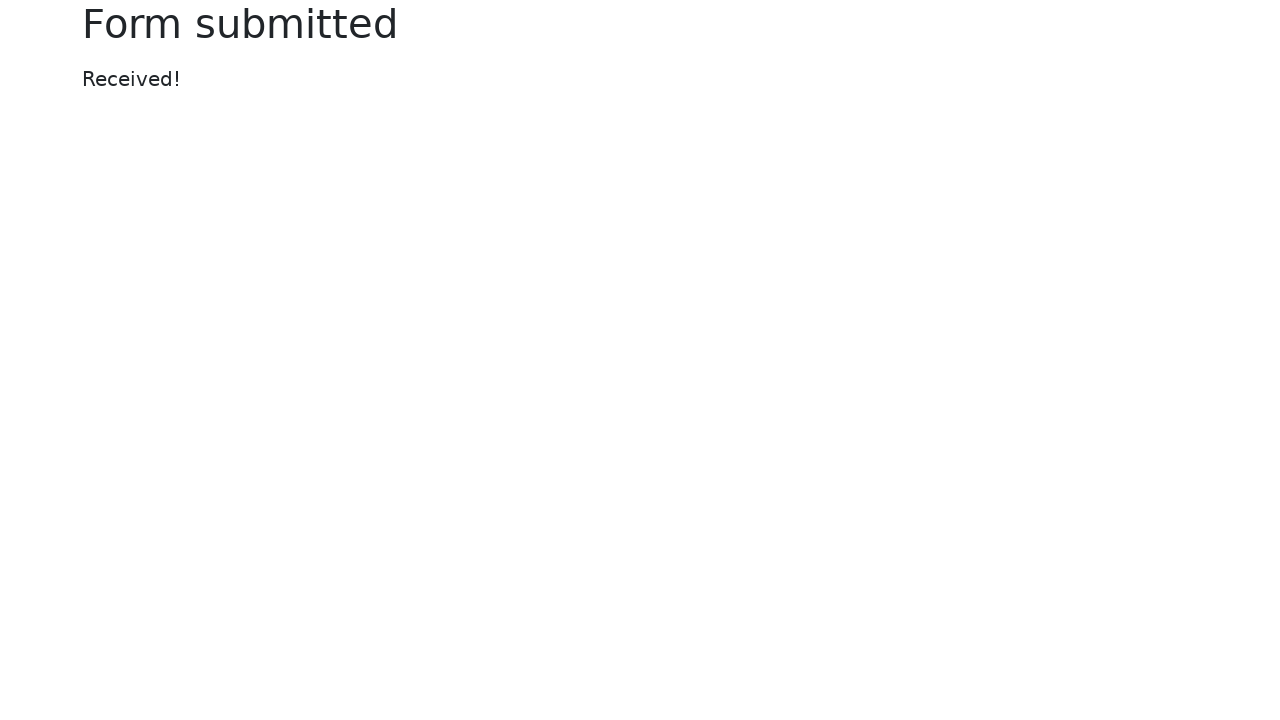

Success message appeared after form submission
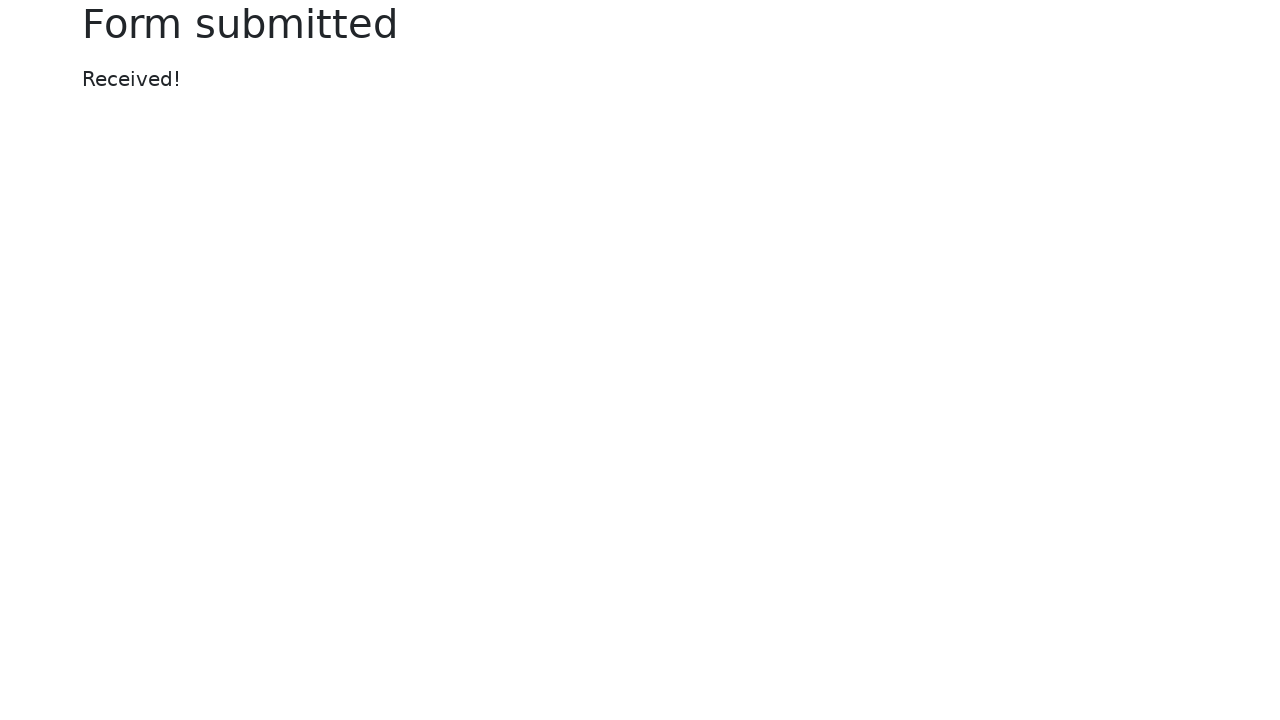

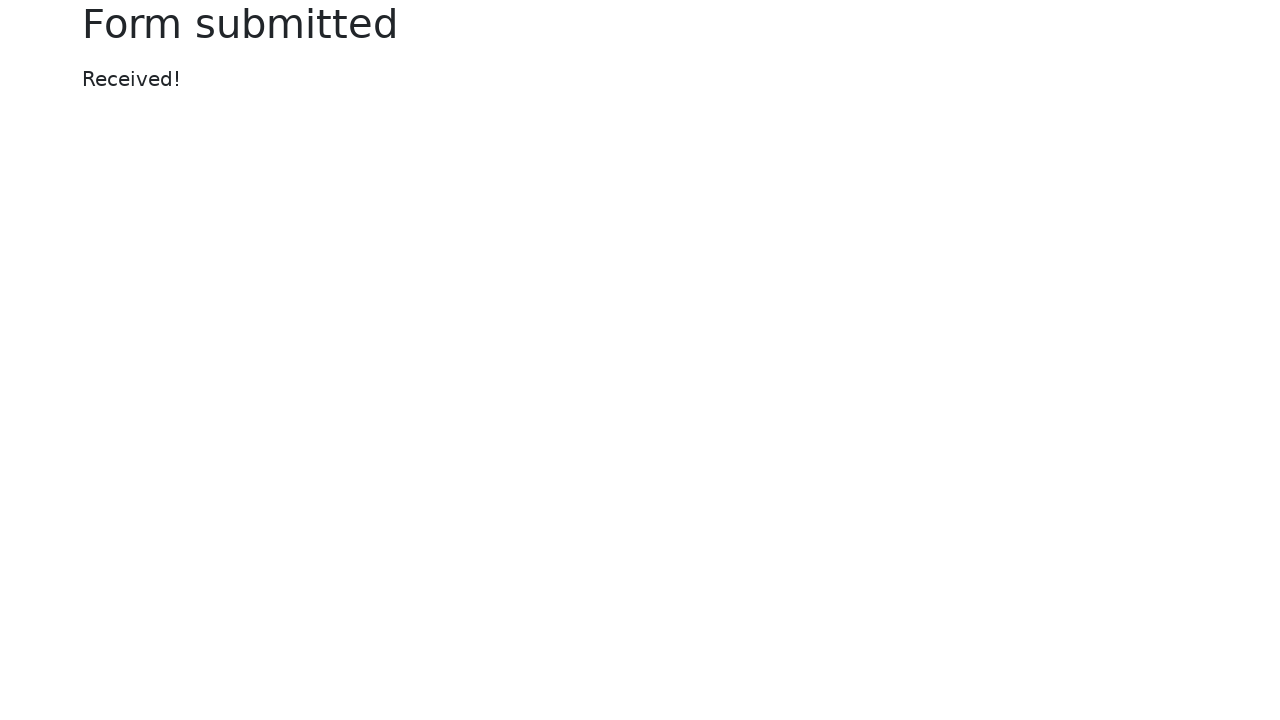